Fills out a practice automation form on demoqa.com with personal information including name, email, gender, phone number, date of birth, hobbies, and address fields.

Starting URL: https://demoqa.com/automation-practice-form

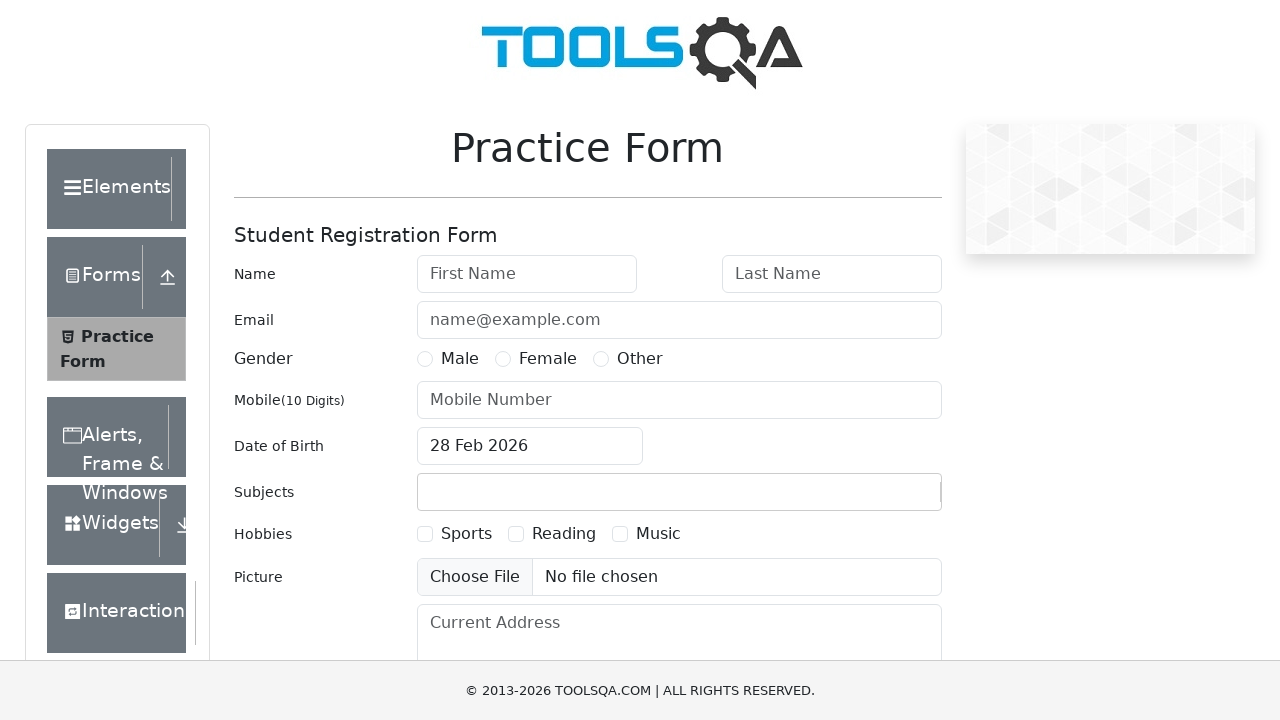

Filled first name field with 'Eduardo' on #firstName
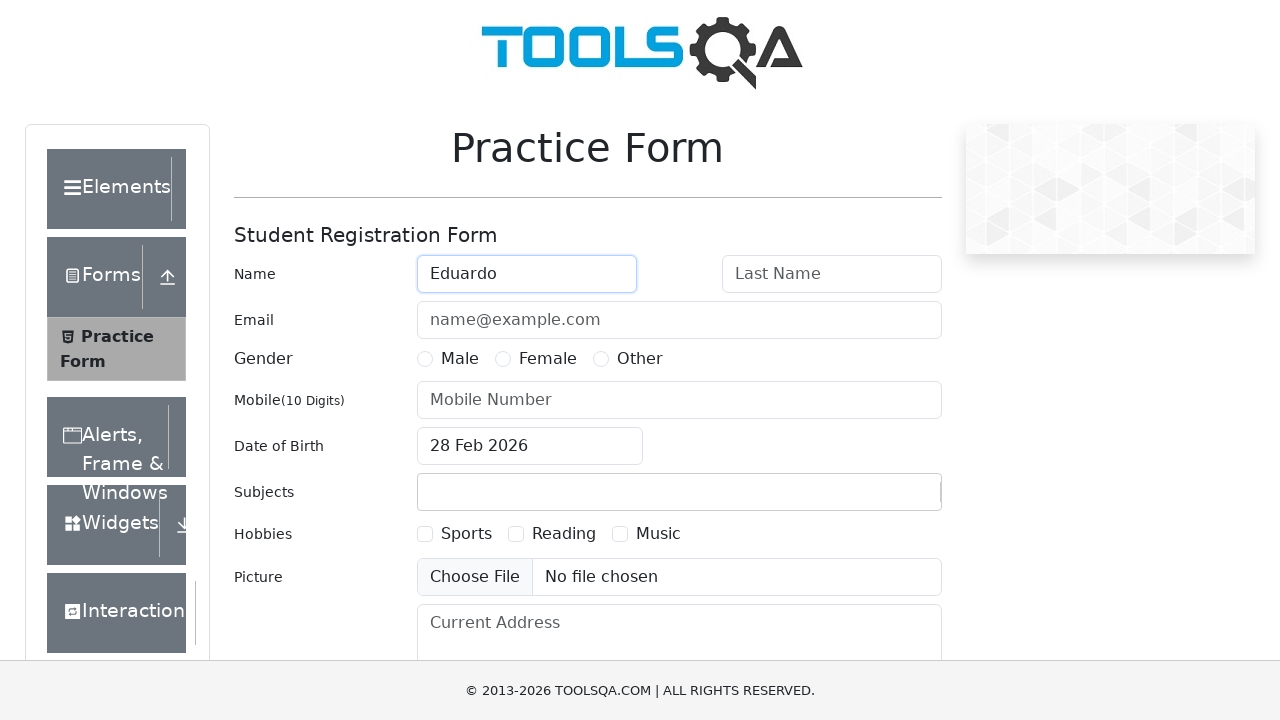

Filled last name field with 'Ruiz' on #lastName
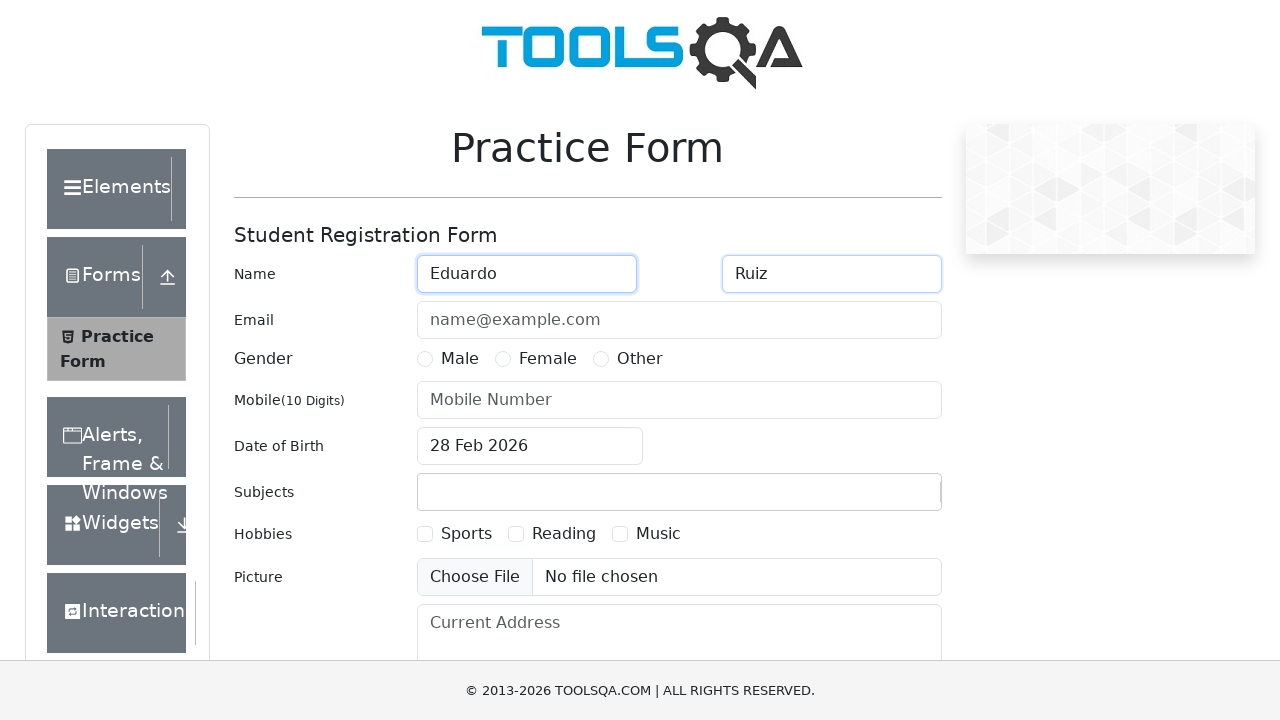

Filled email field with 'prueba@gmail.com' on #userEmail
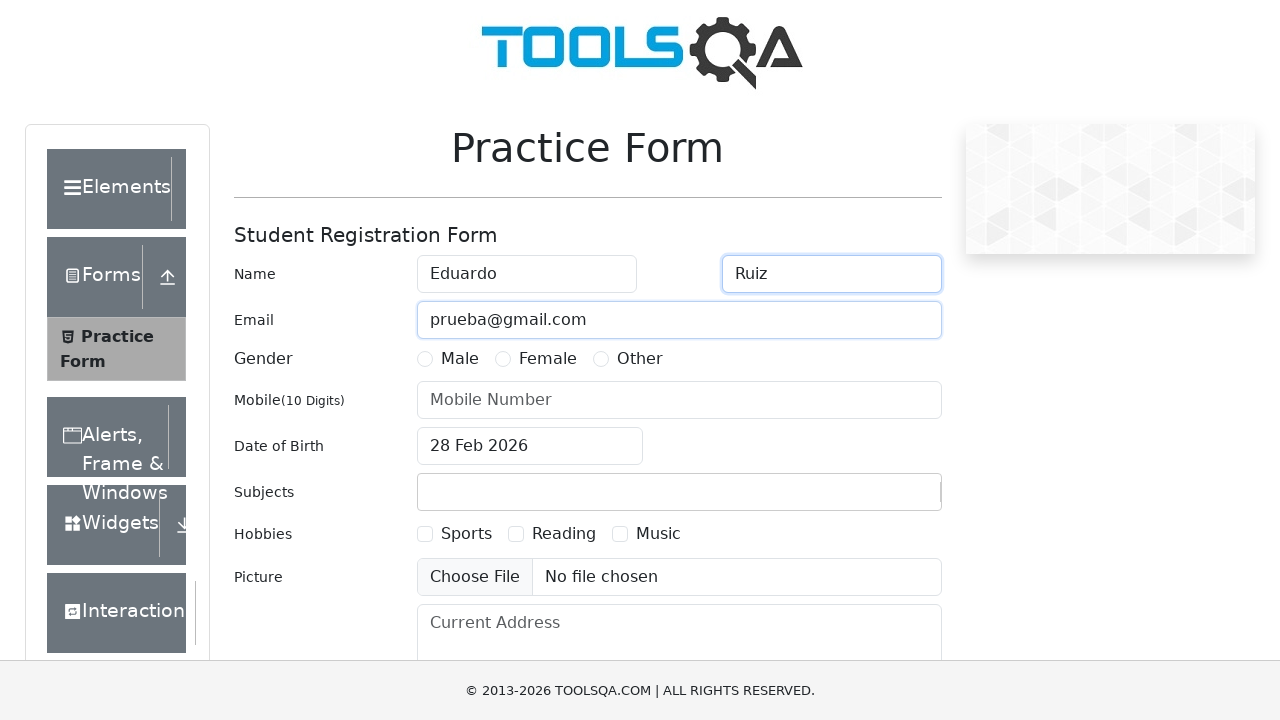

Selected gender (Male) at (460, 359) on label[for='gender-radio-1']
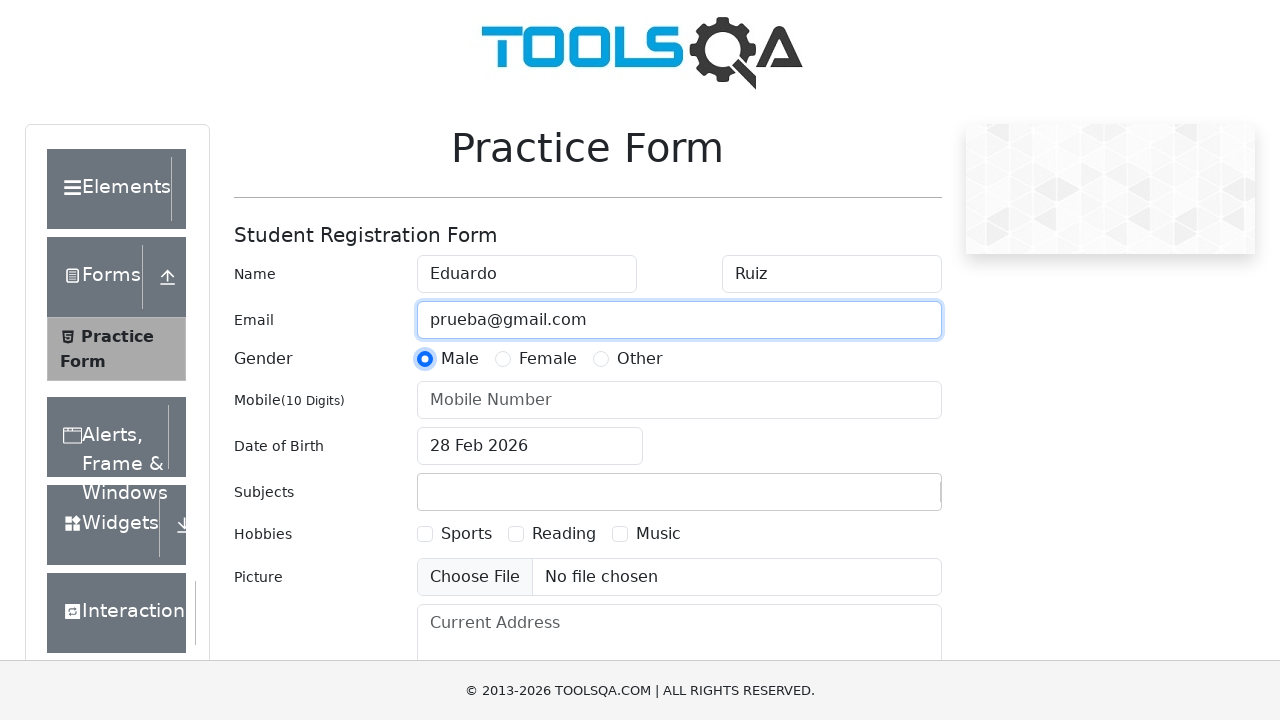

Filled mobile number field with '1111111111' on #userNumber
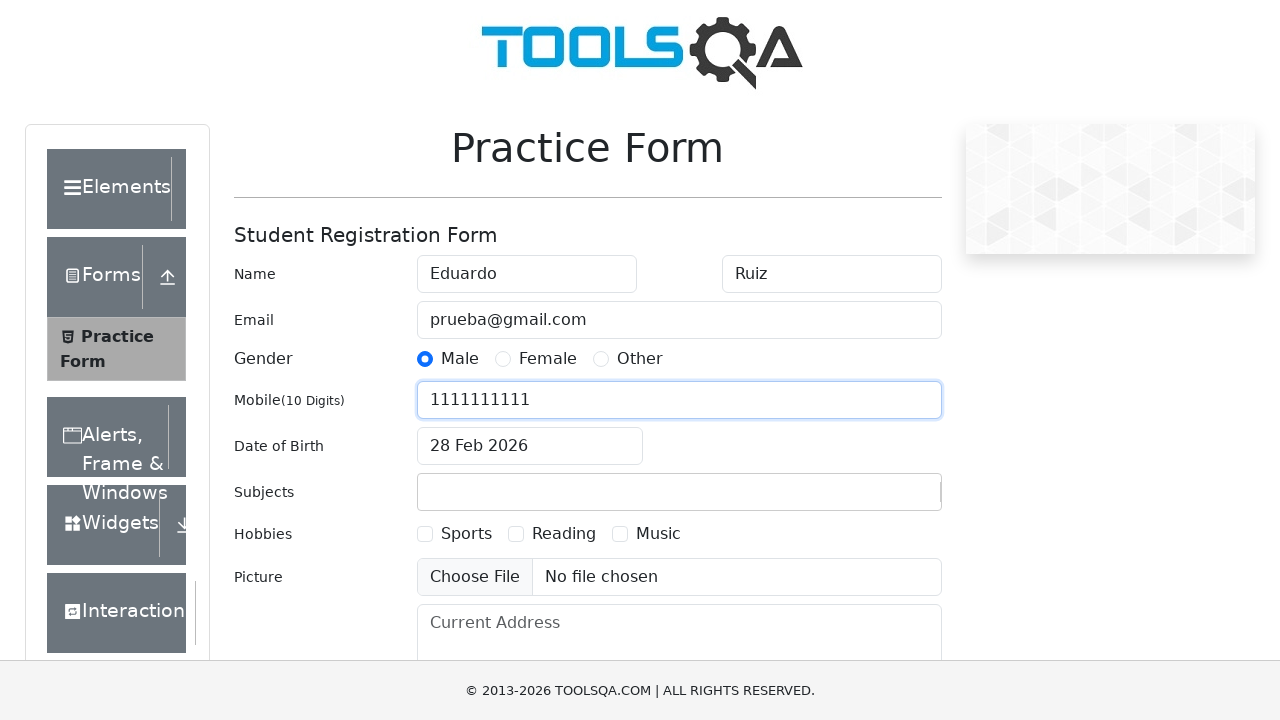

Clicked date of birth input to open datepicker at (530, 446) on #dateOfBirthInput
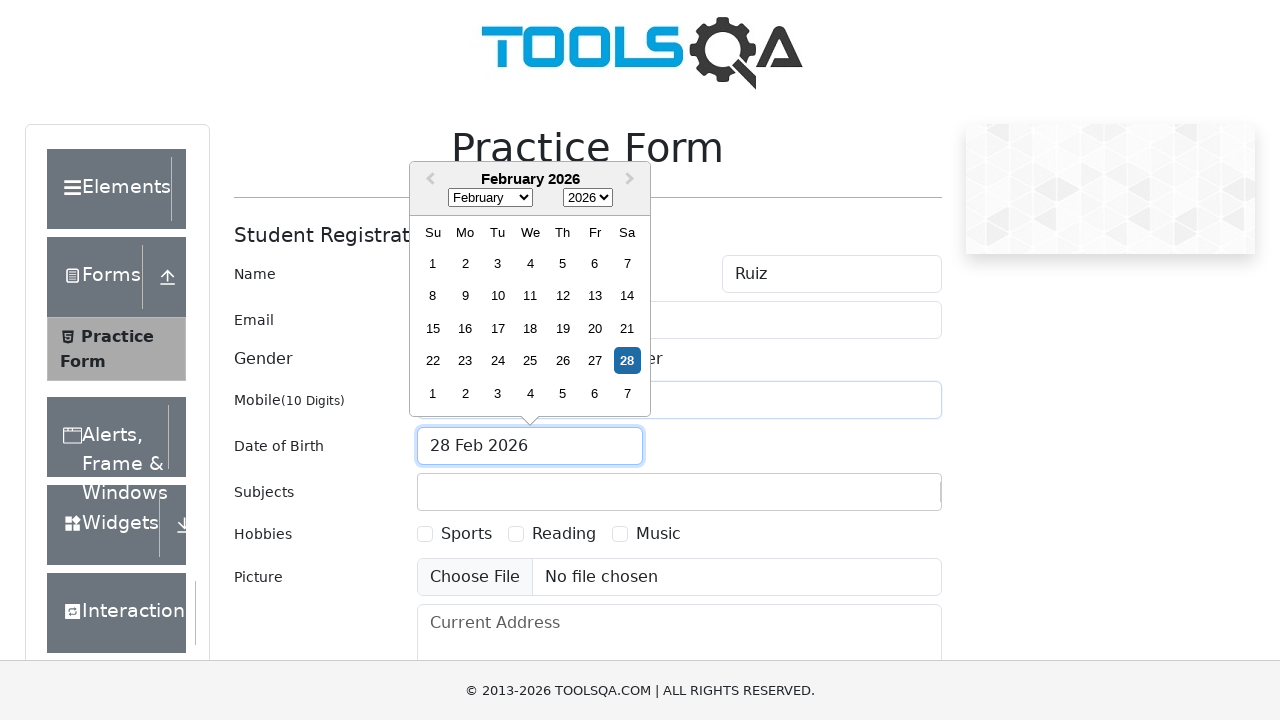

Selected May from month dropdown on .react-datepicker__month-select
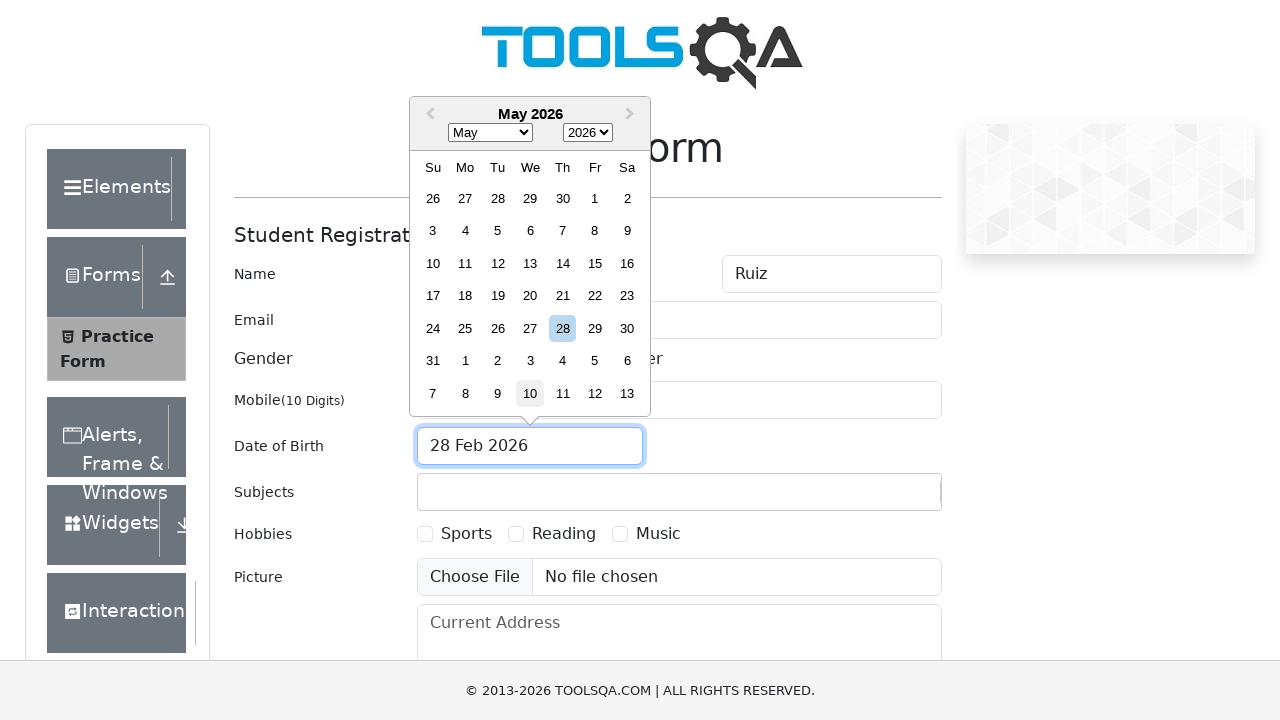

Selected 1990 from year dropdown on .react-datepicker__year-select
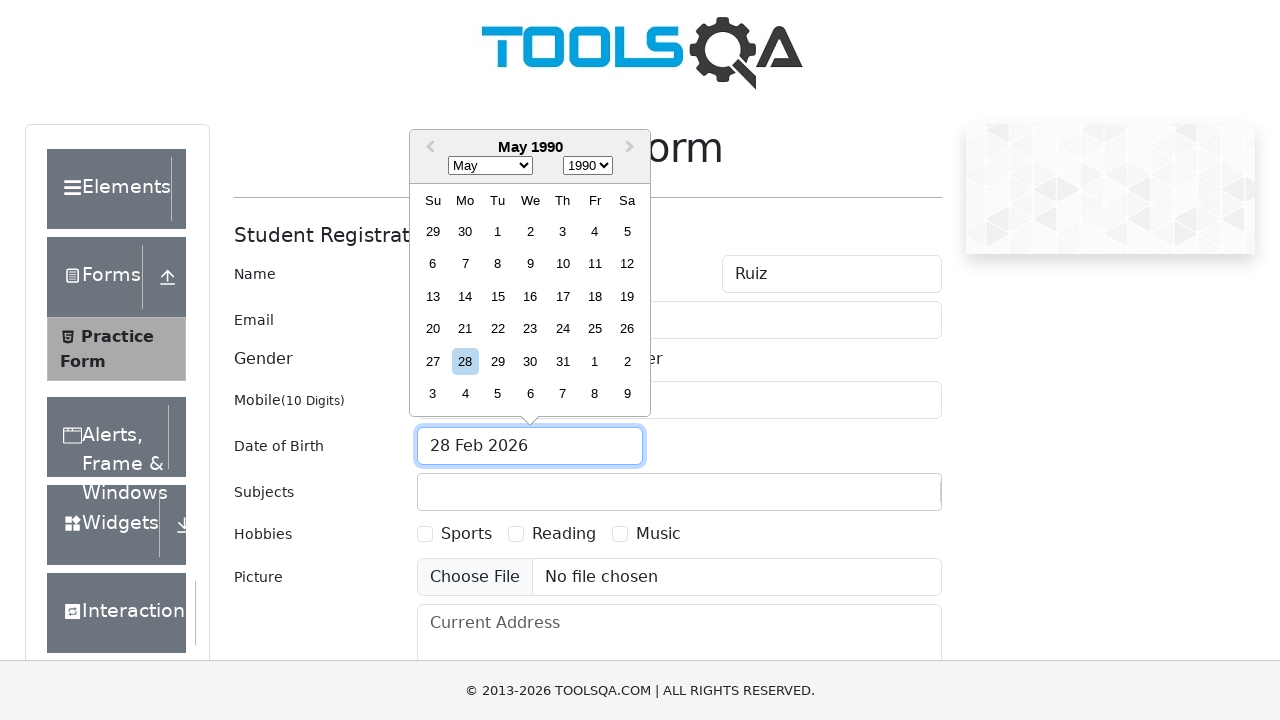

Selected 20th day from datepicker at (433, 329) on .react-datepicker__day--020
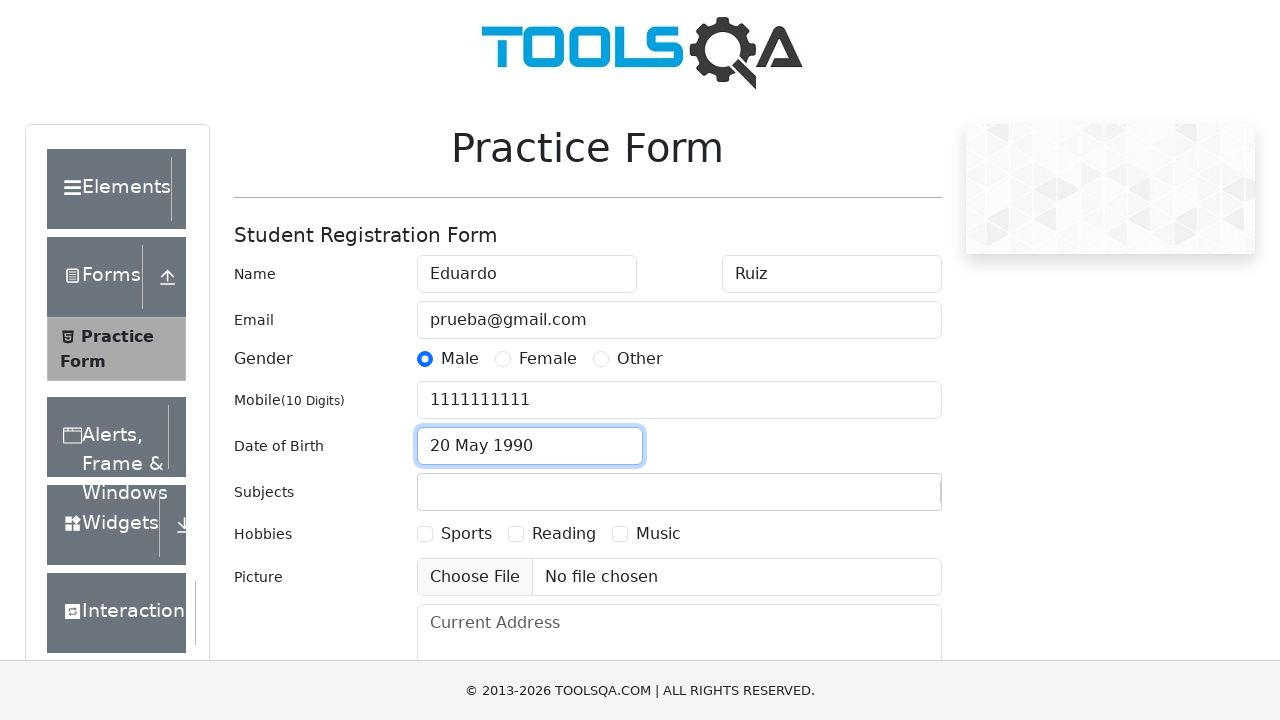

Scrolled to current address field
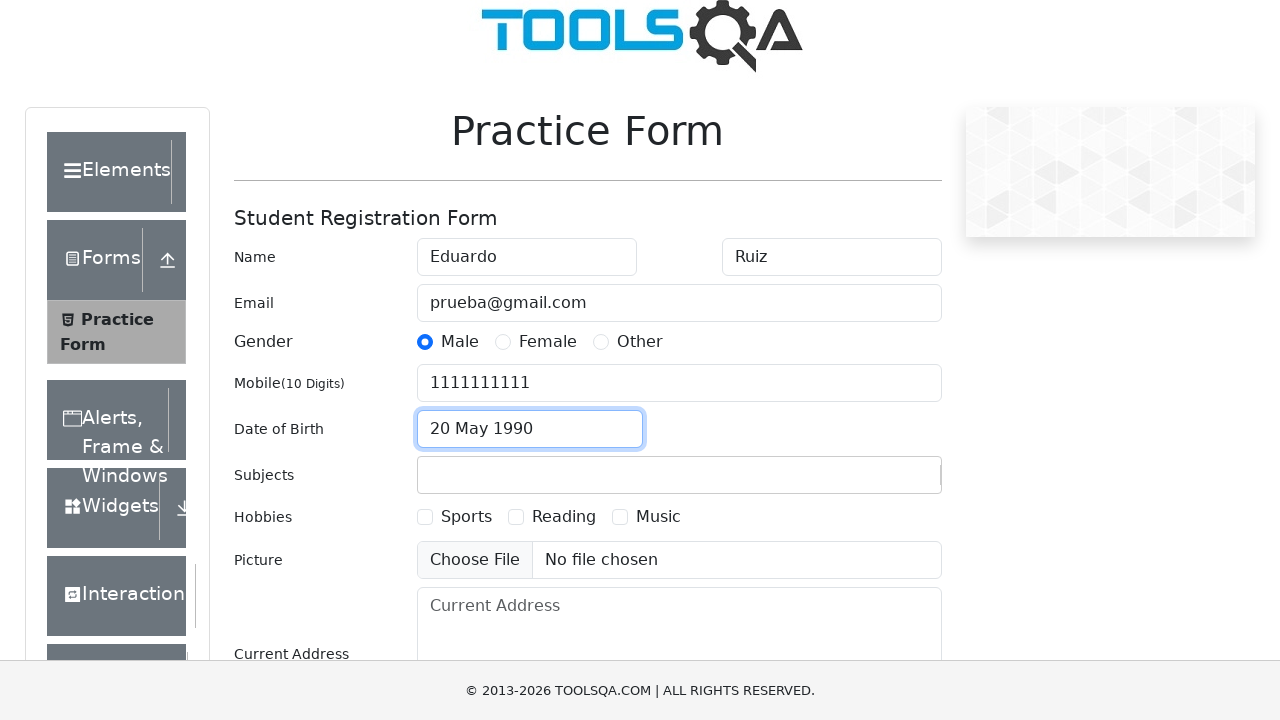

Selected Sports hobby checkbox at (466, 516) on label[for='hobbies-checkbox-1']
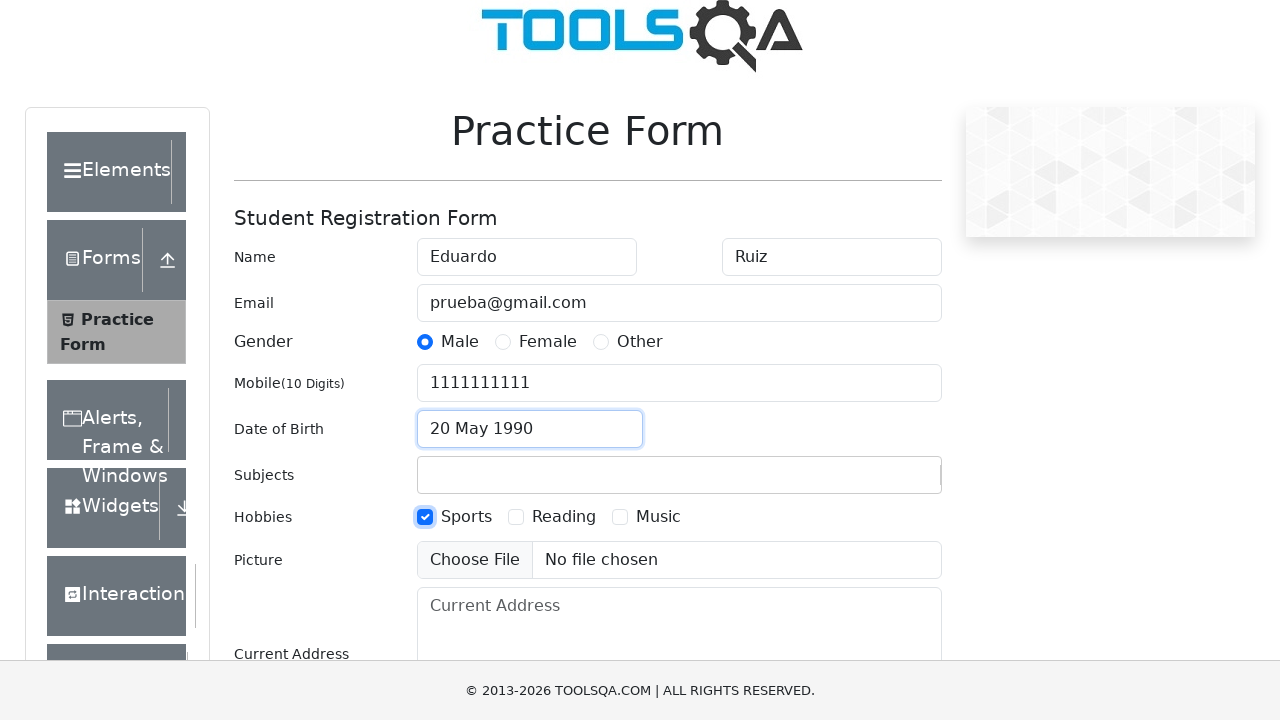

Filled current address field with 'Calle La Paz, nº 20, Una ciudad del mundo.' on #currentAddress
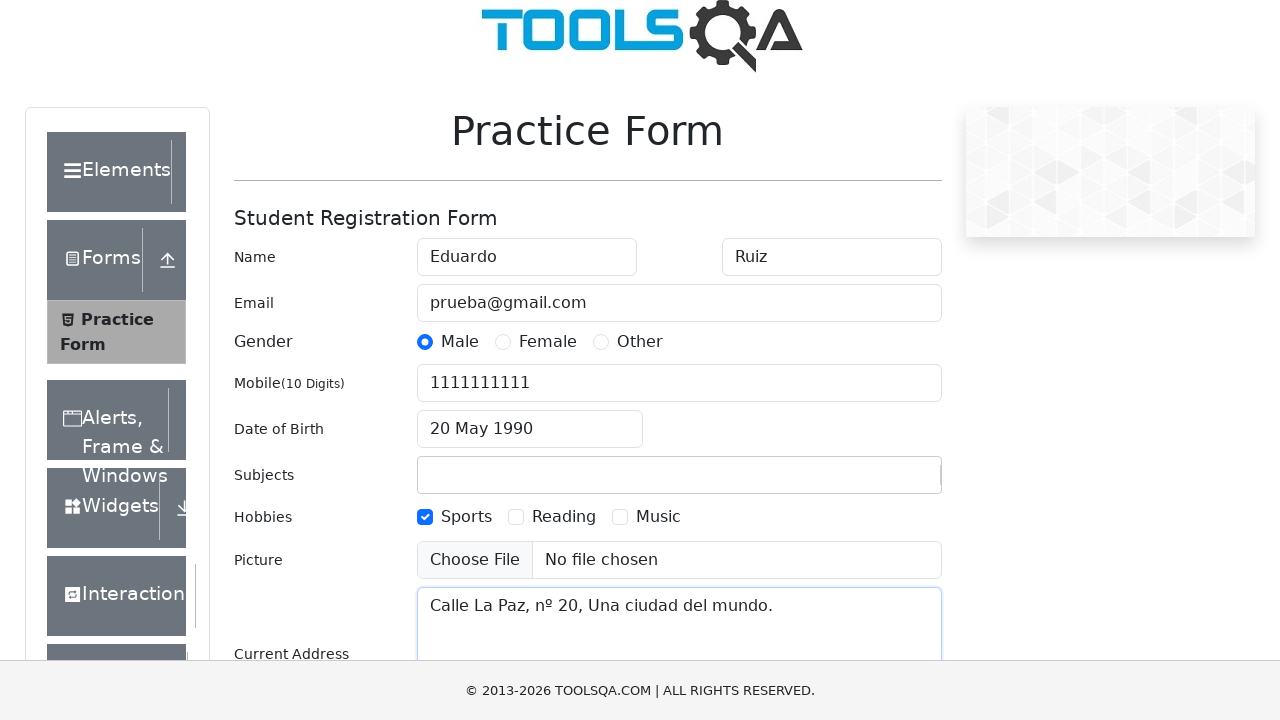

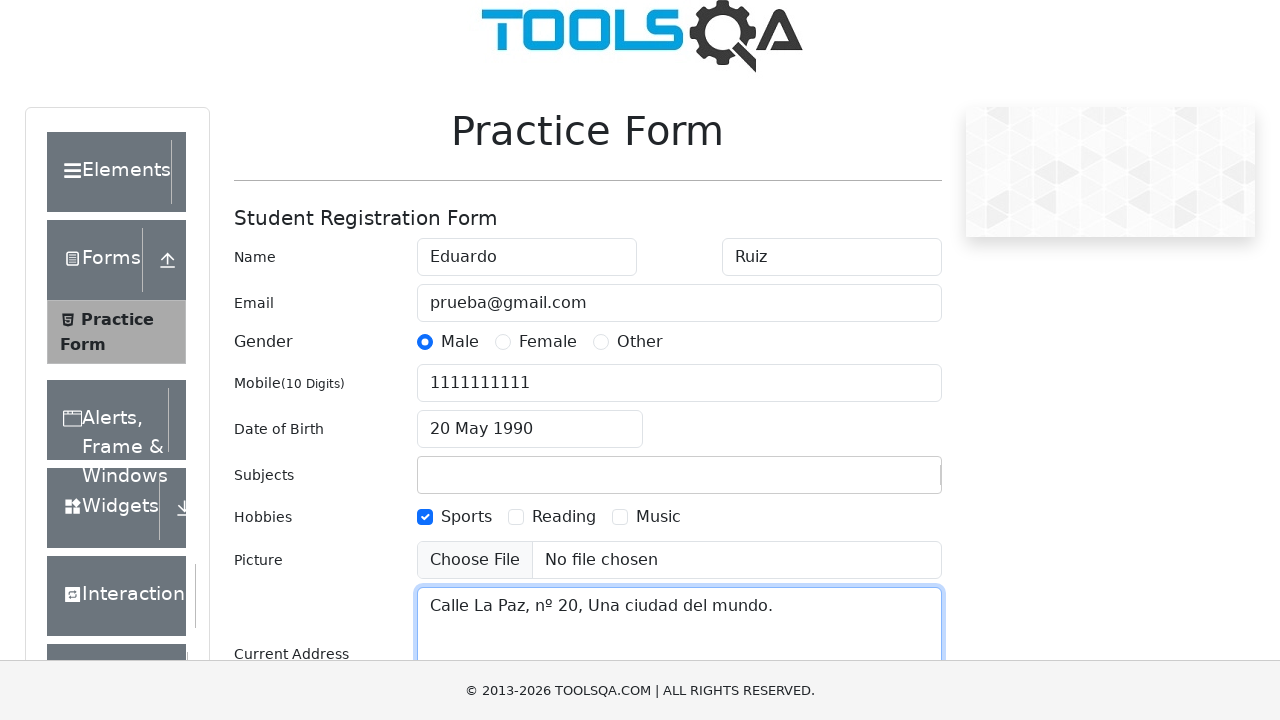